Tests maximizing the browser window

Starting URL: https://duckduckgo.com/?

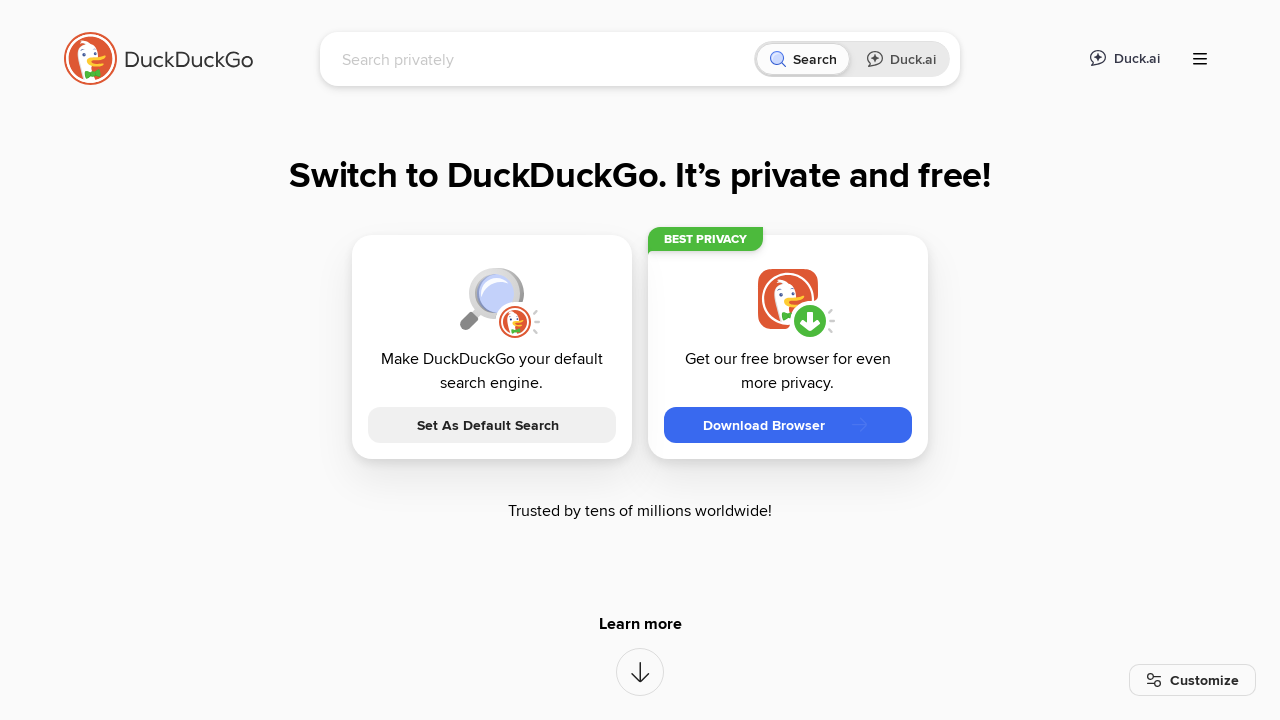

Set viewport size to 1920x1080 to simulate maximized window
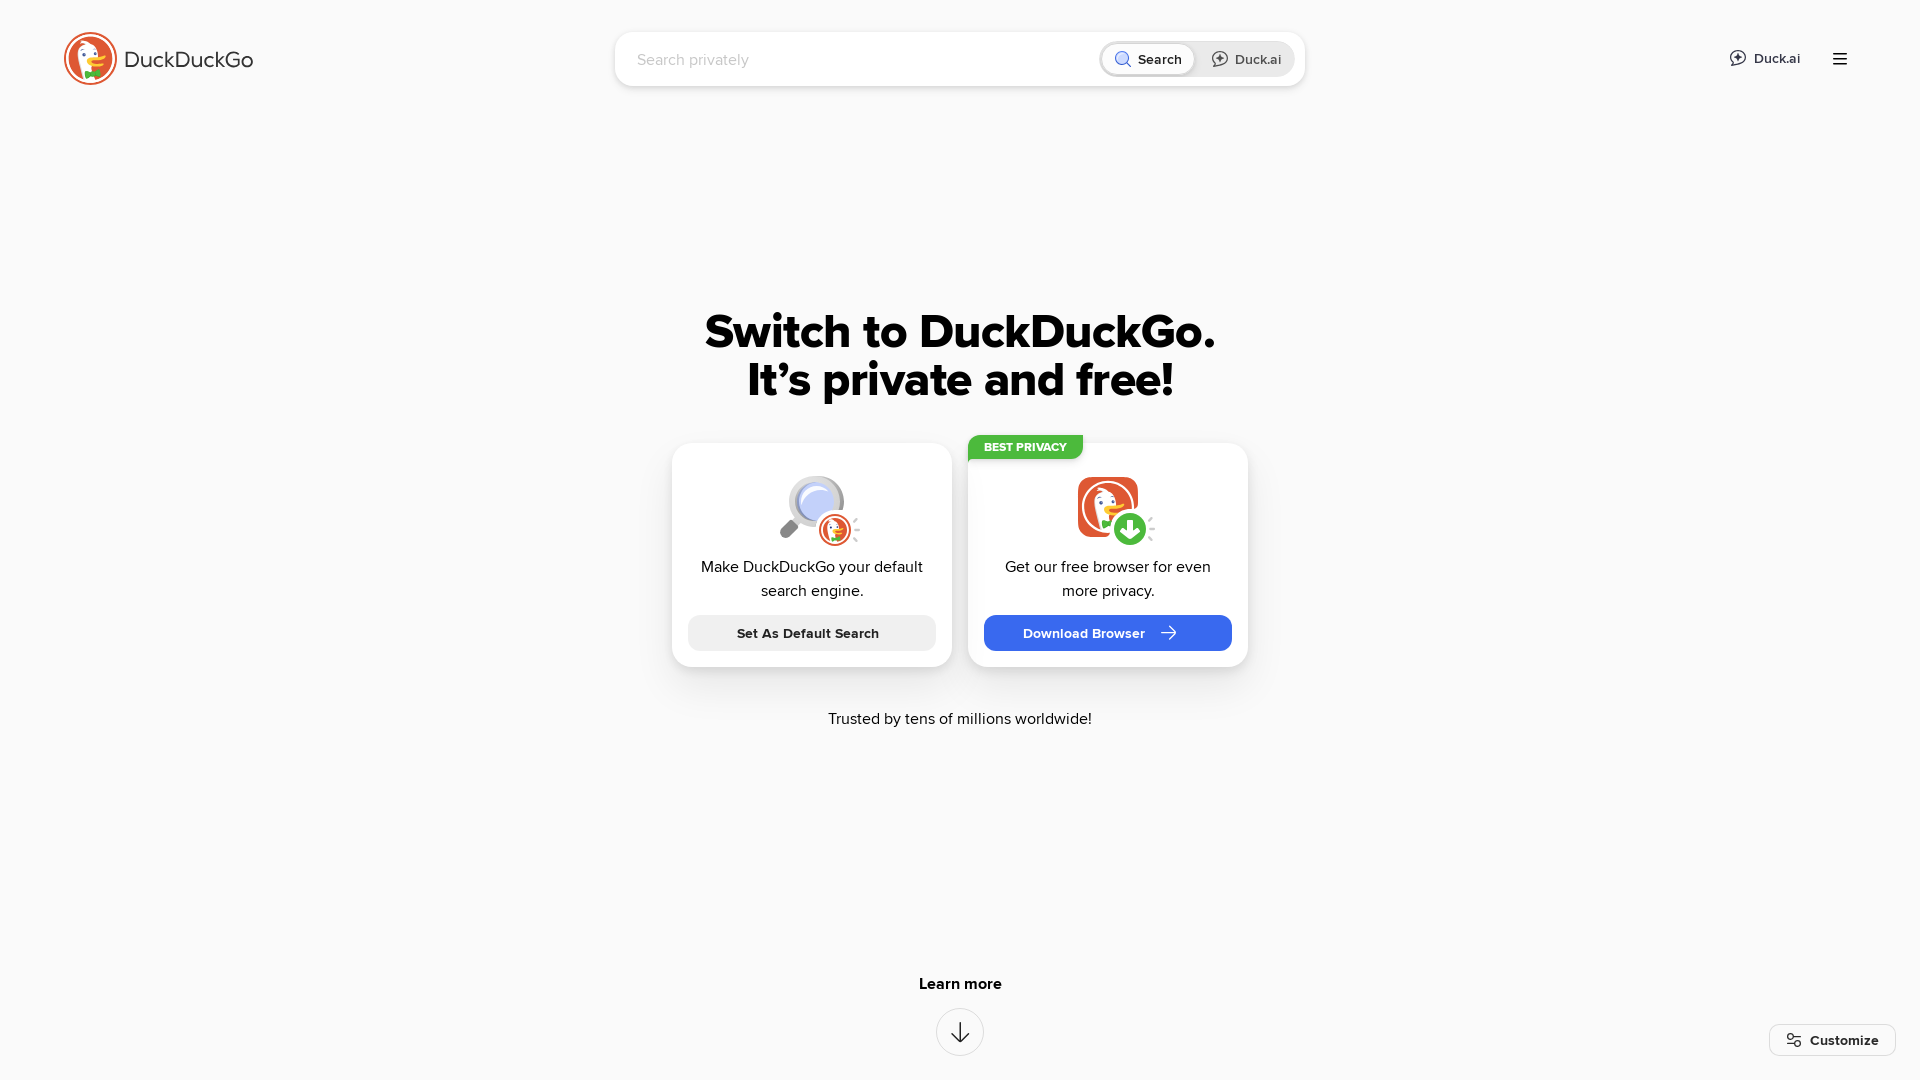

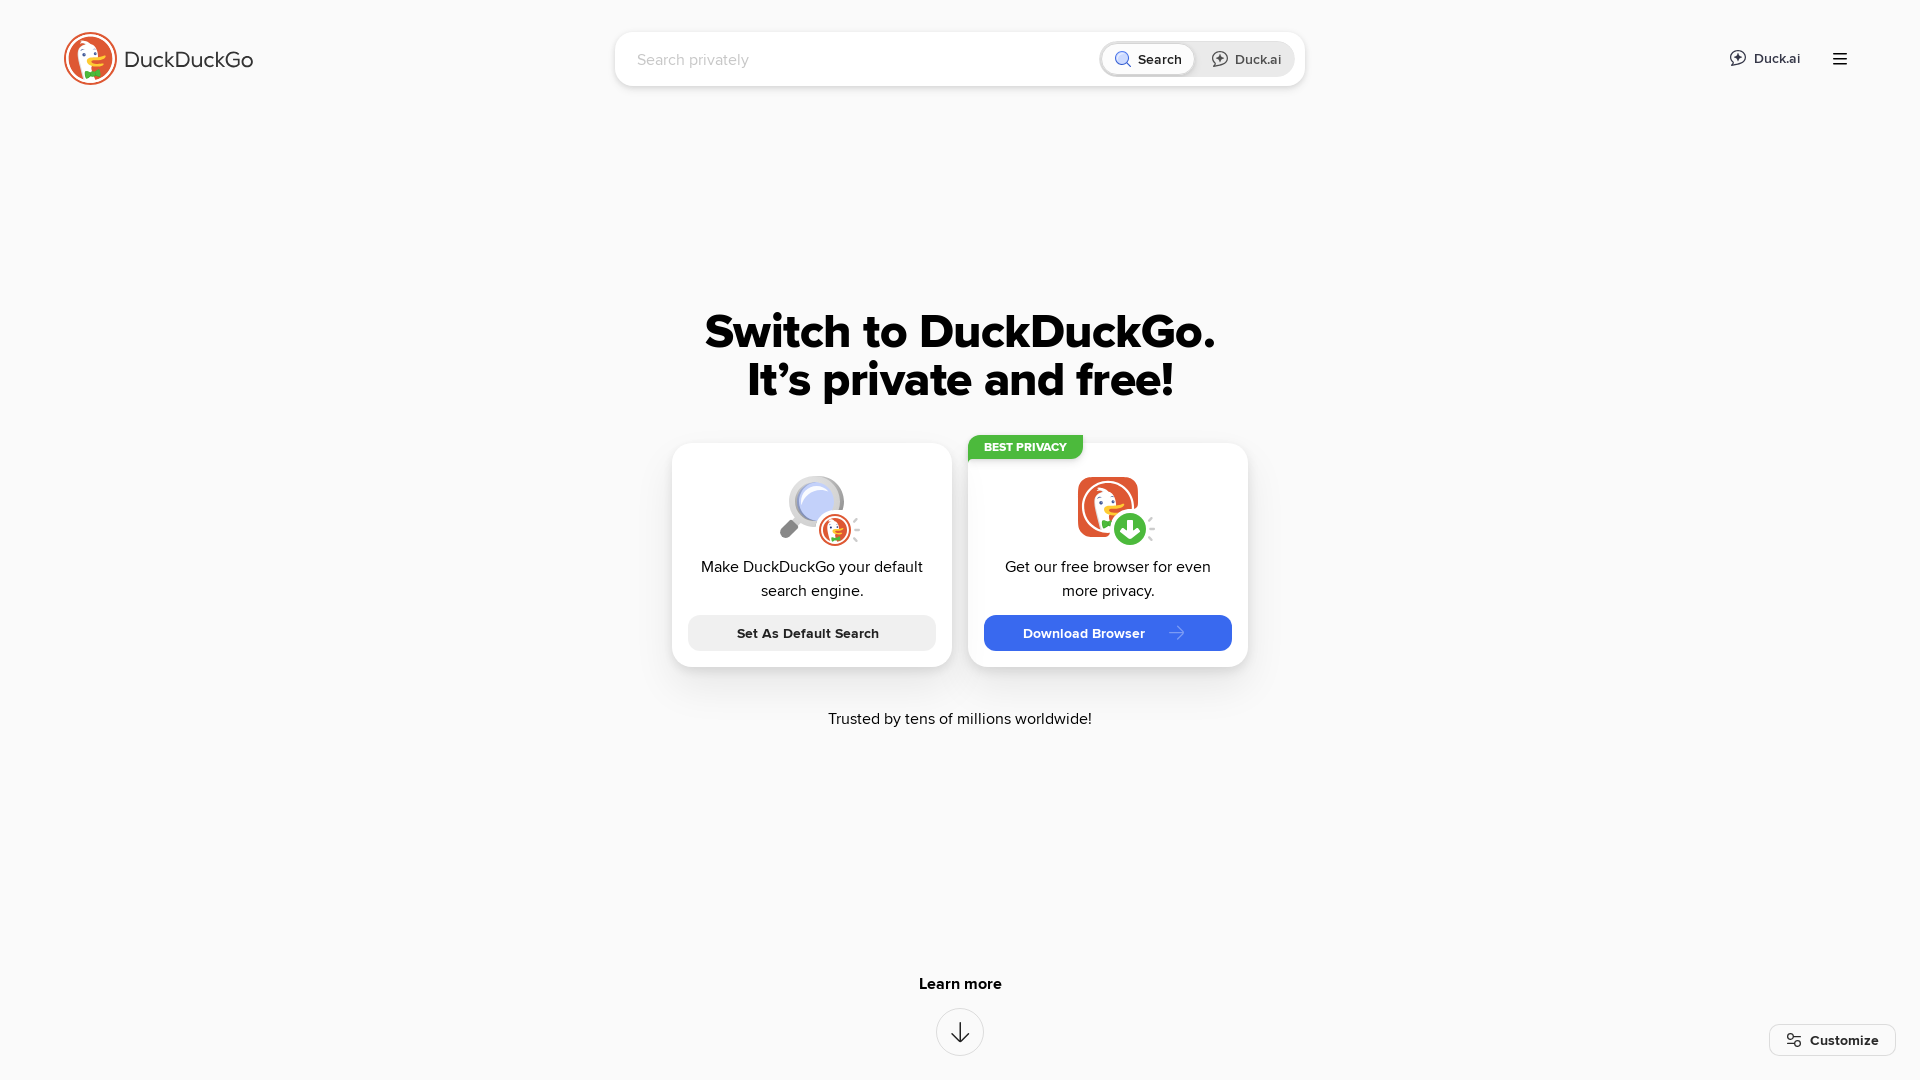